Tests a basic HTML form by filling in username and comments fields, checking a checkbox, submitting the form, and verifying the results page displays the submitted data.

Starting URL: https://testpages.eviltester.com/styled/basic-html-form-test.html

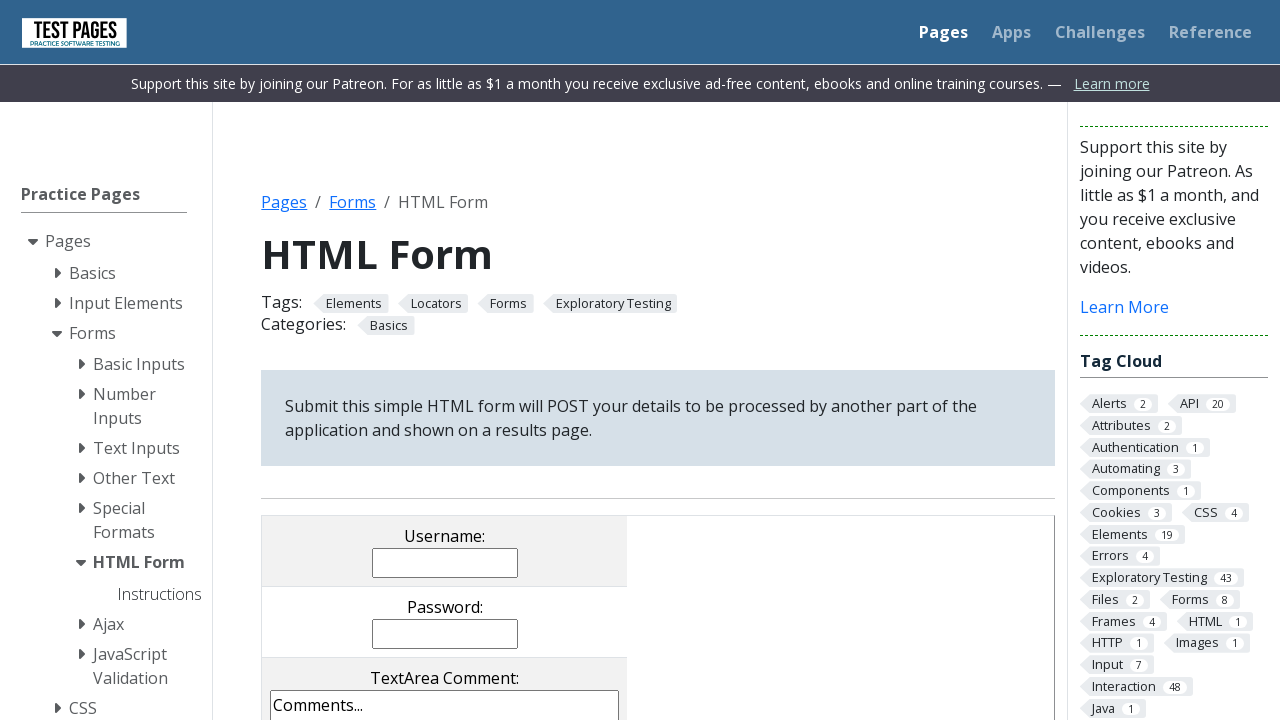

Filled username field with 'JohnDoe123' on input[name='username']
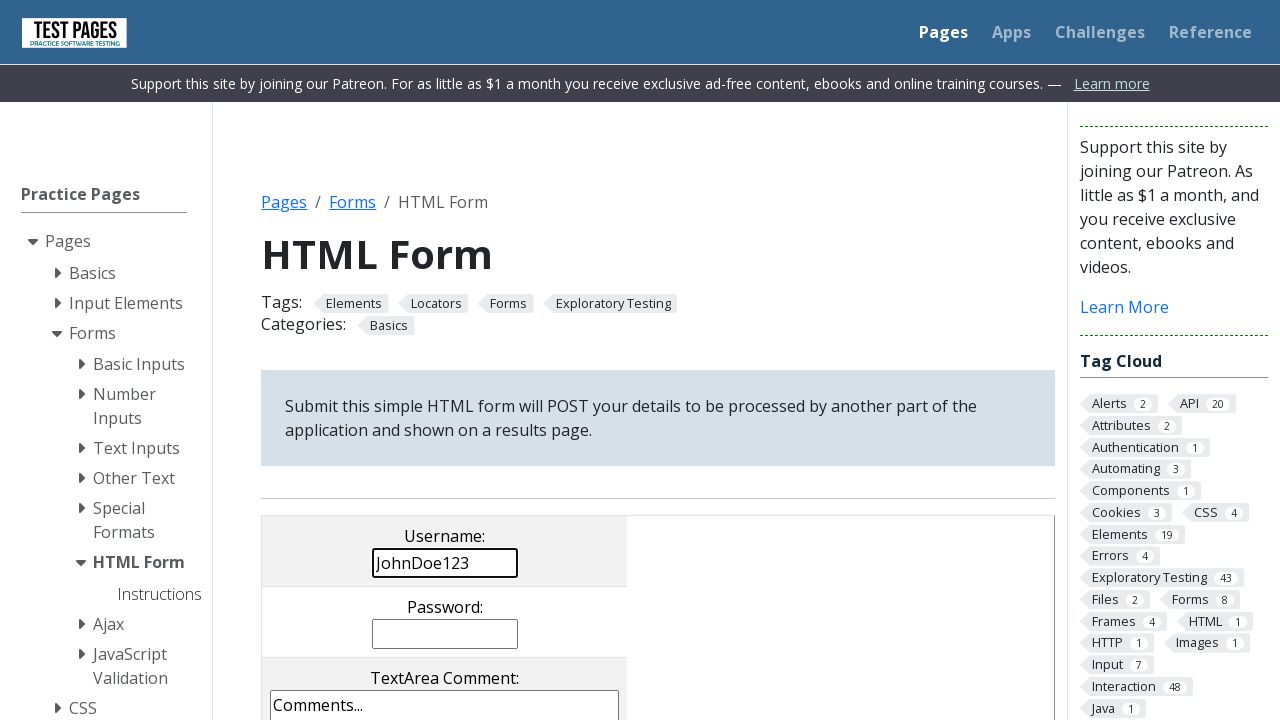

Filled comments field with test comment on textarea[name='comments']
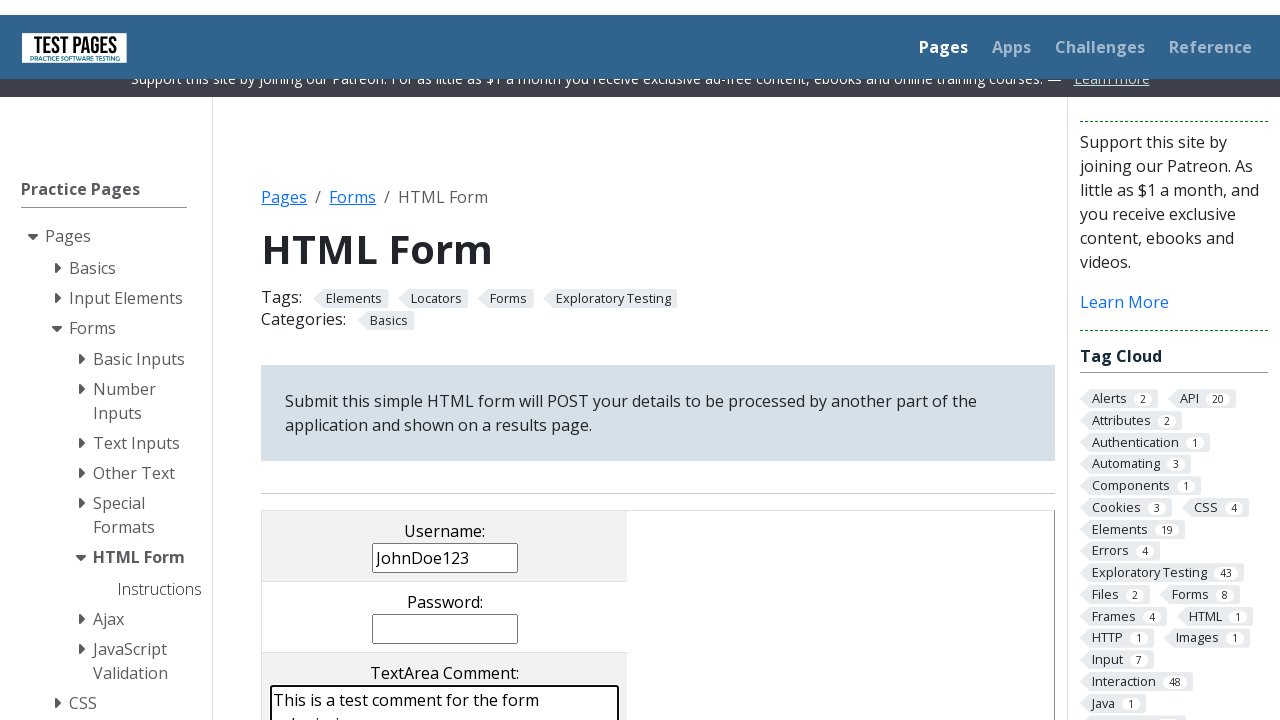

Located checkbox with value 'cb1'
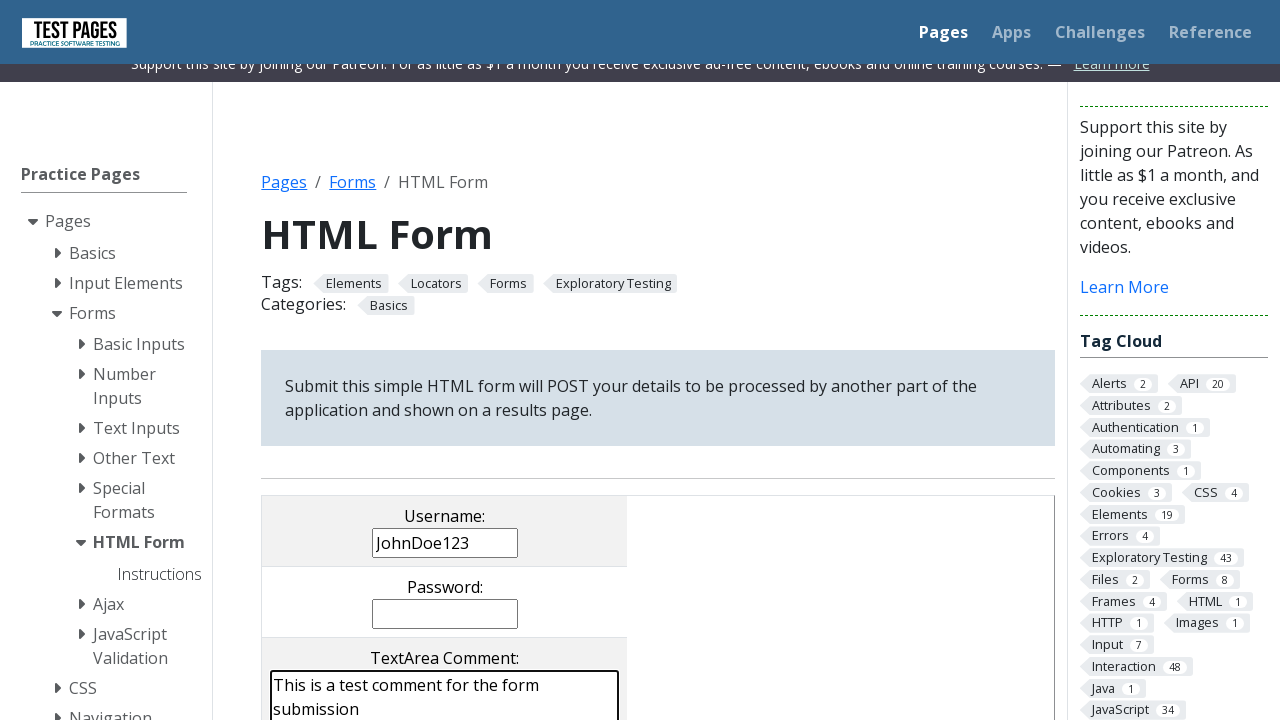

Checked the checkbox at (299, 360) on input[type='checkbox'][value='cb1']
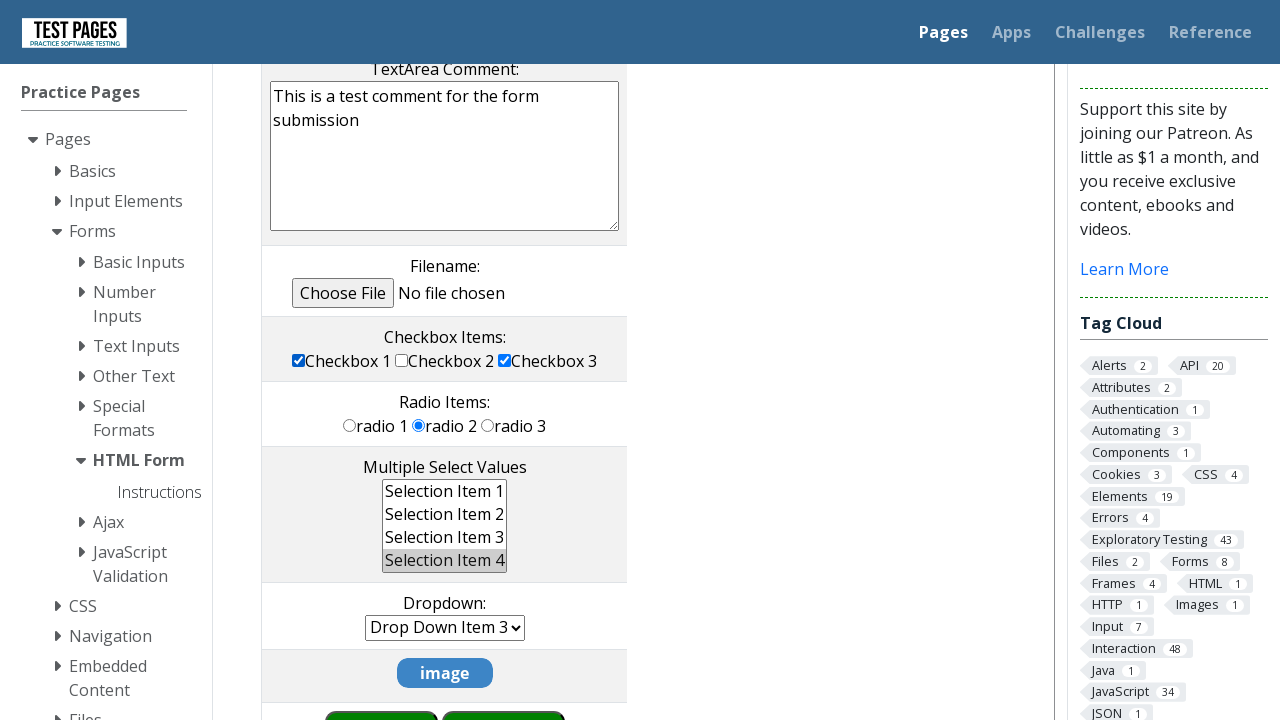

Clicked submit button to submit form at (504, 690) on input[type='submit']
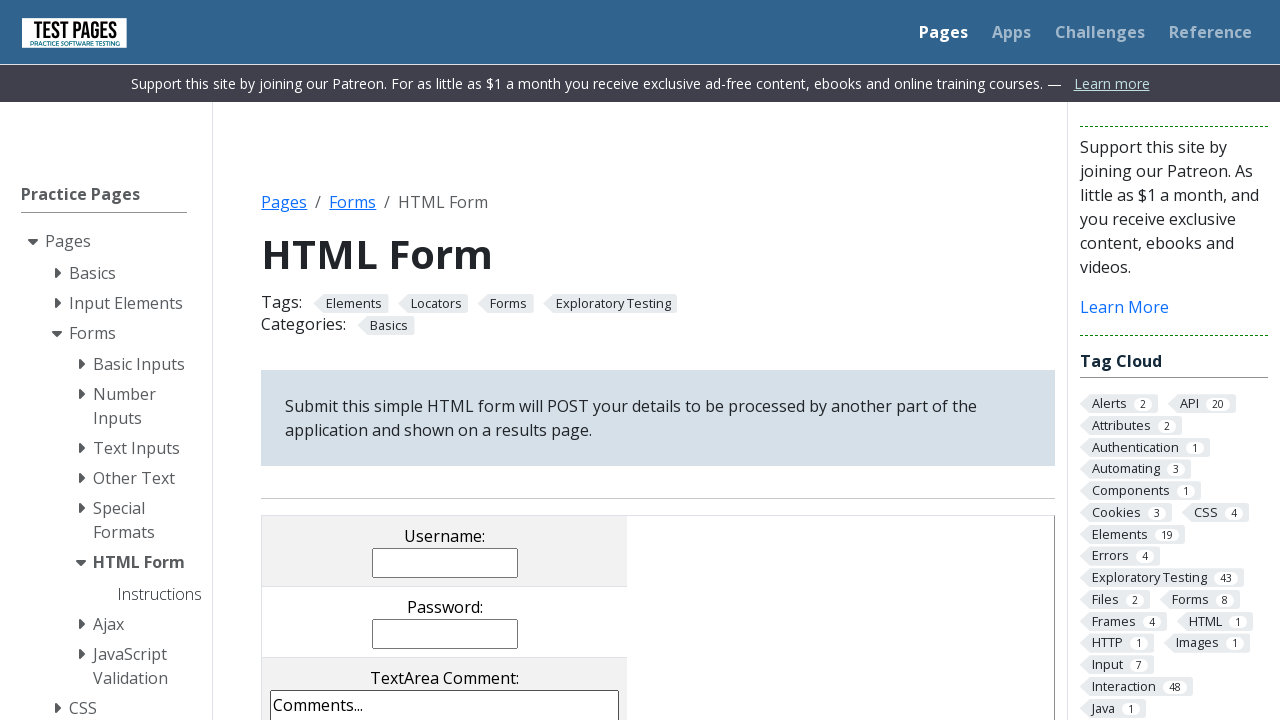

Form results page loaded and visible
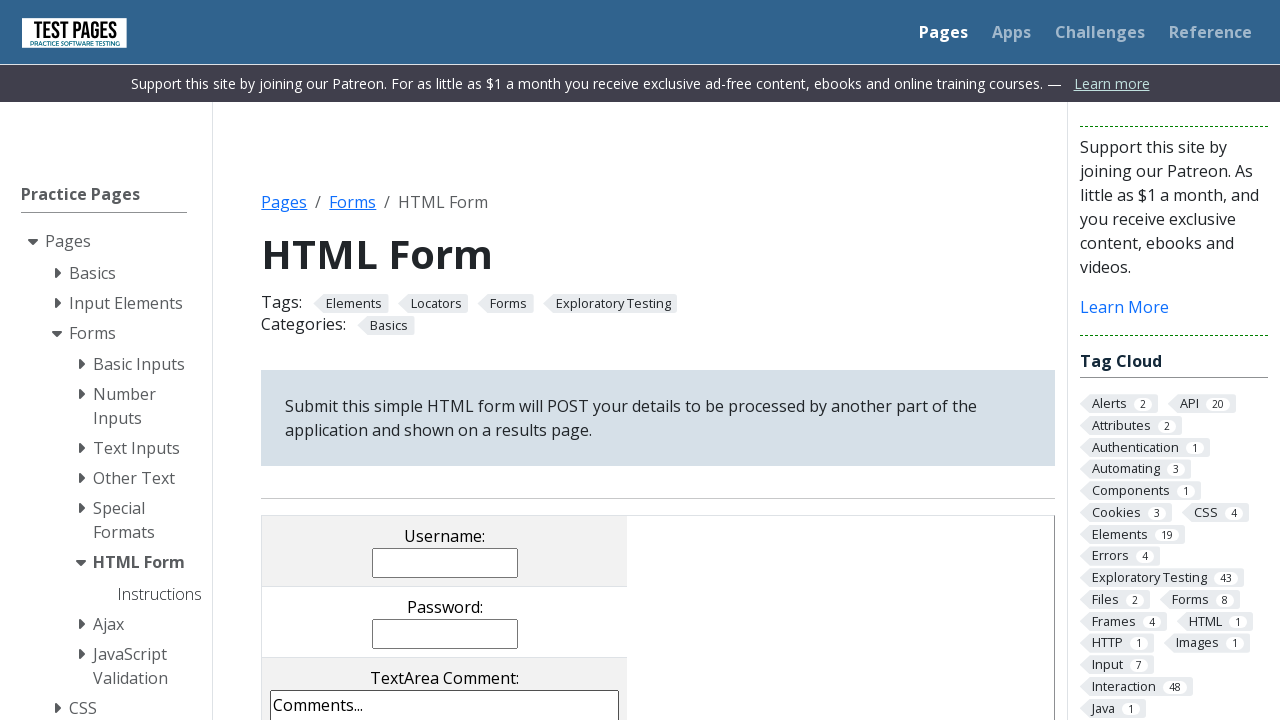

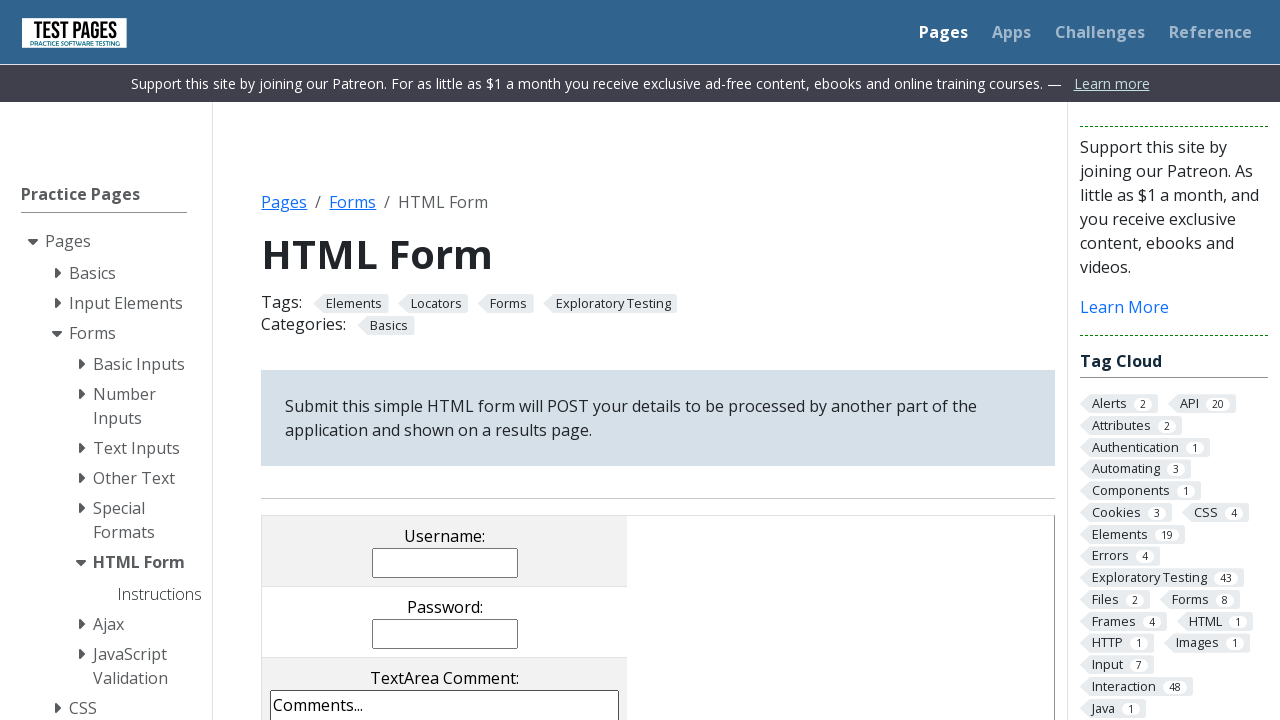